Navigates to Trello homepage and waits for the page to load

Starting URL: https://trello.com

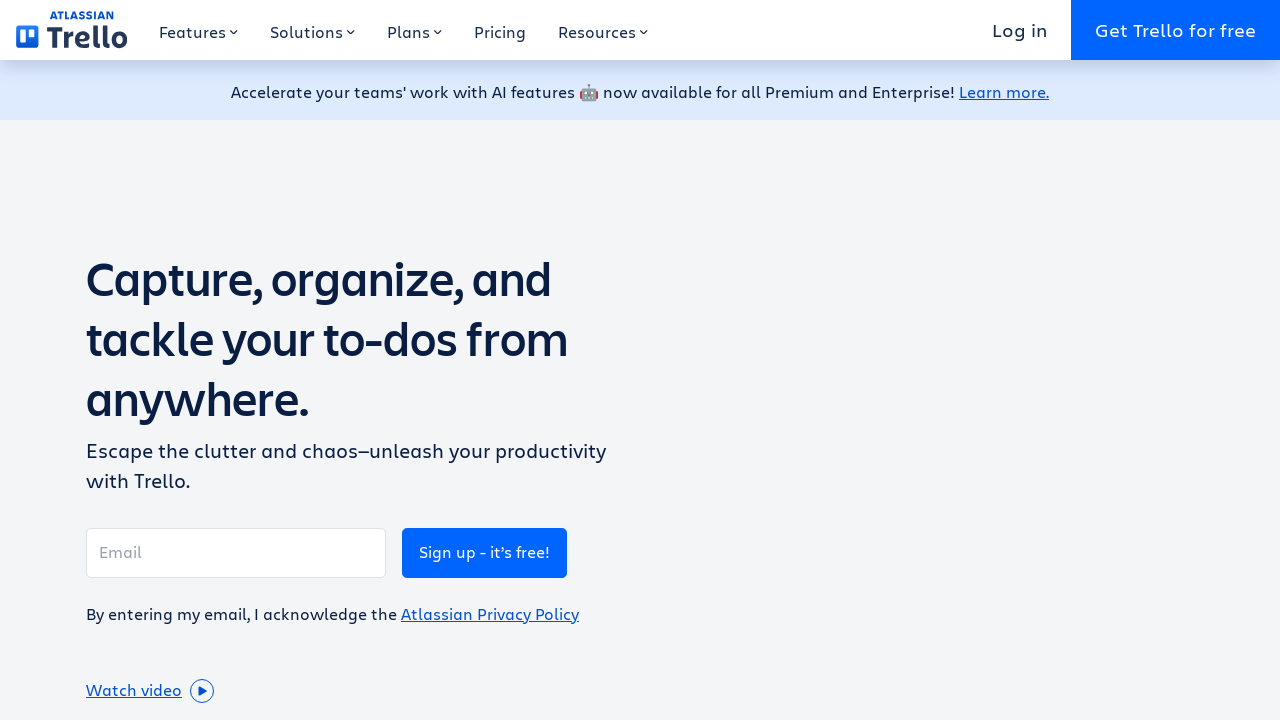

Navigated to Trello homepage
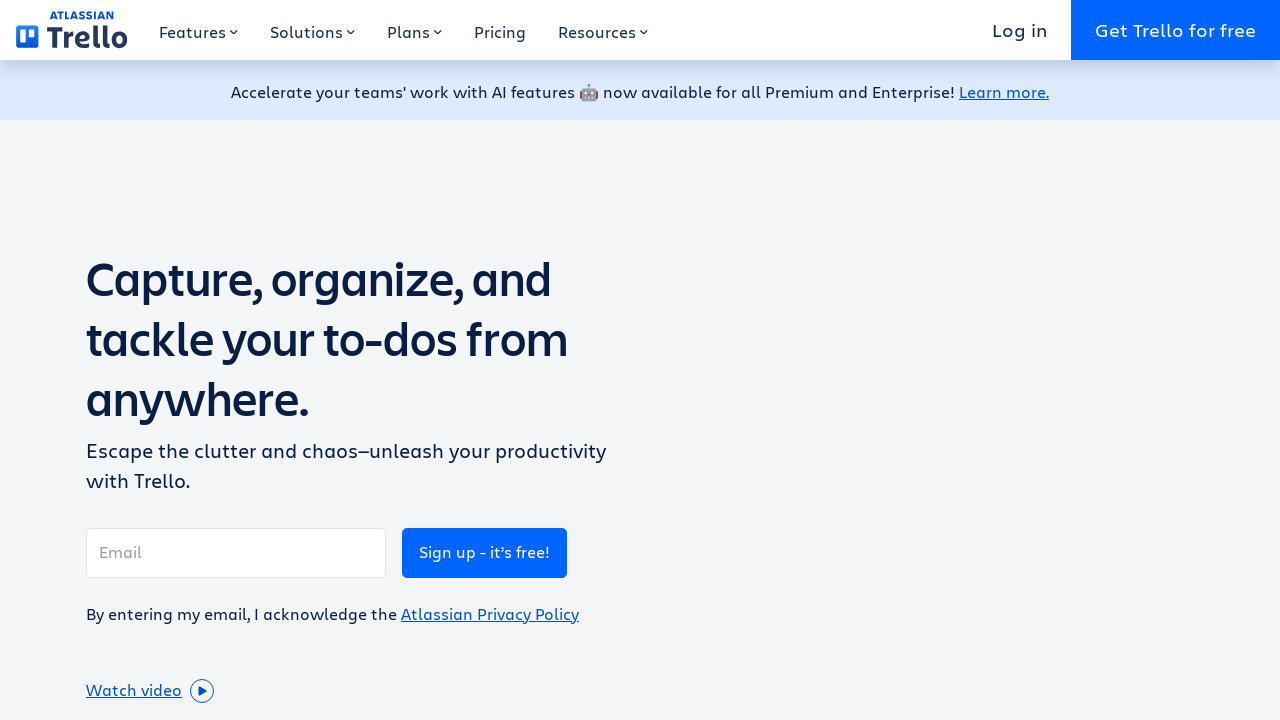

Page fully loaded - networkidle state reached
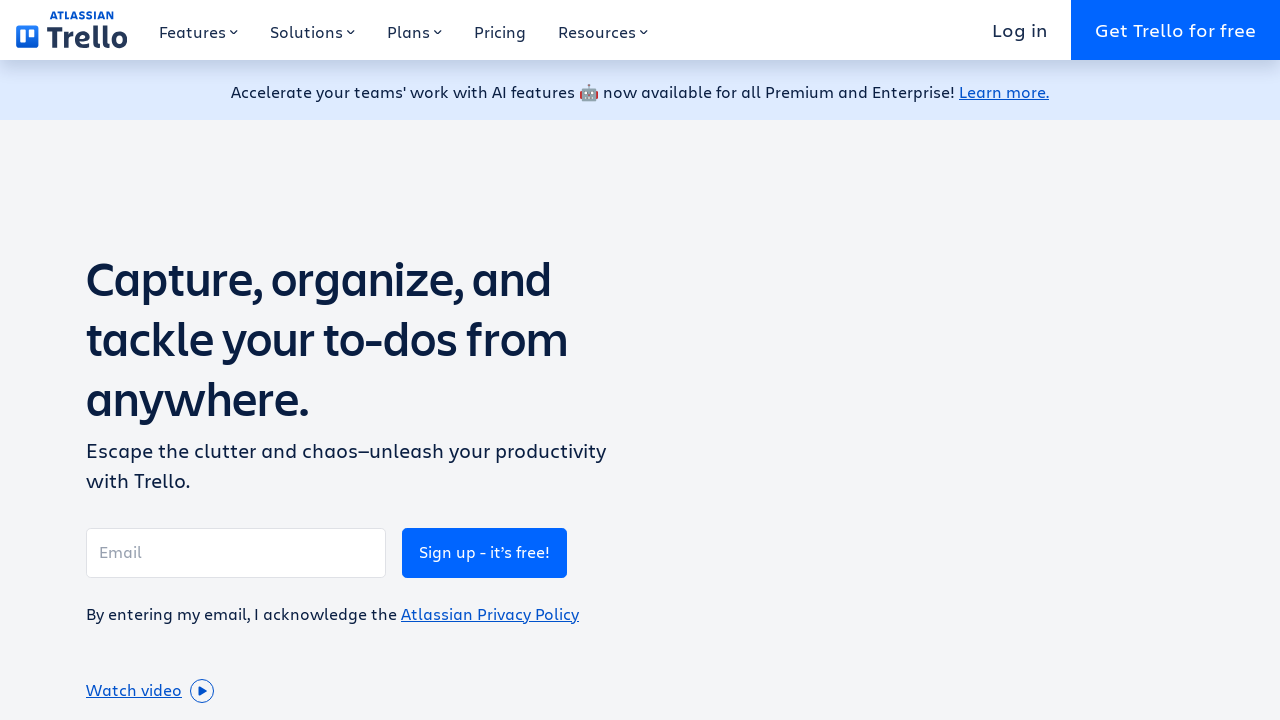

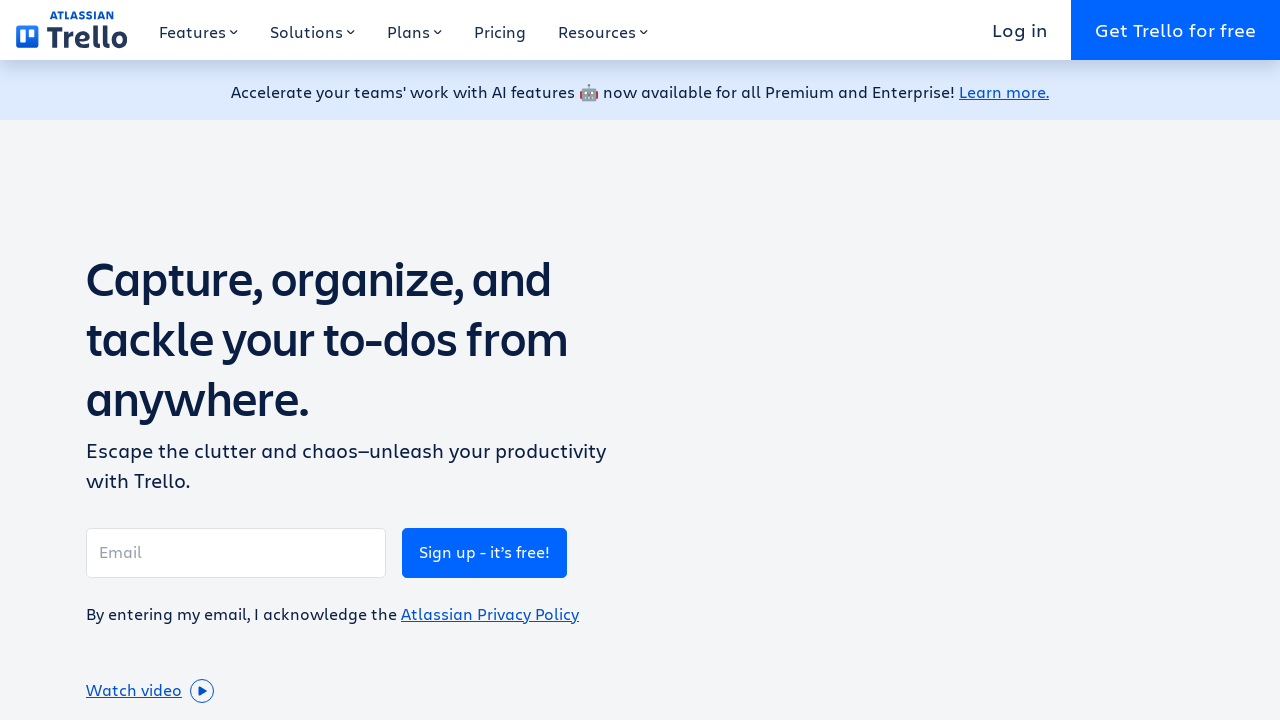